Tests date input by directly typing a date (May 2, 1959) into the date text box

Starting URL: https://acctabootcamp.github.io/site/examples/actions

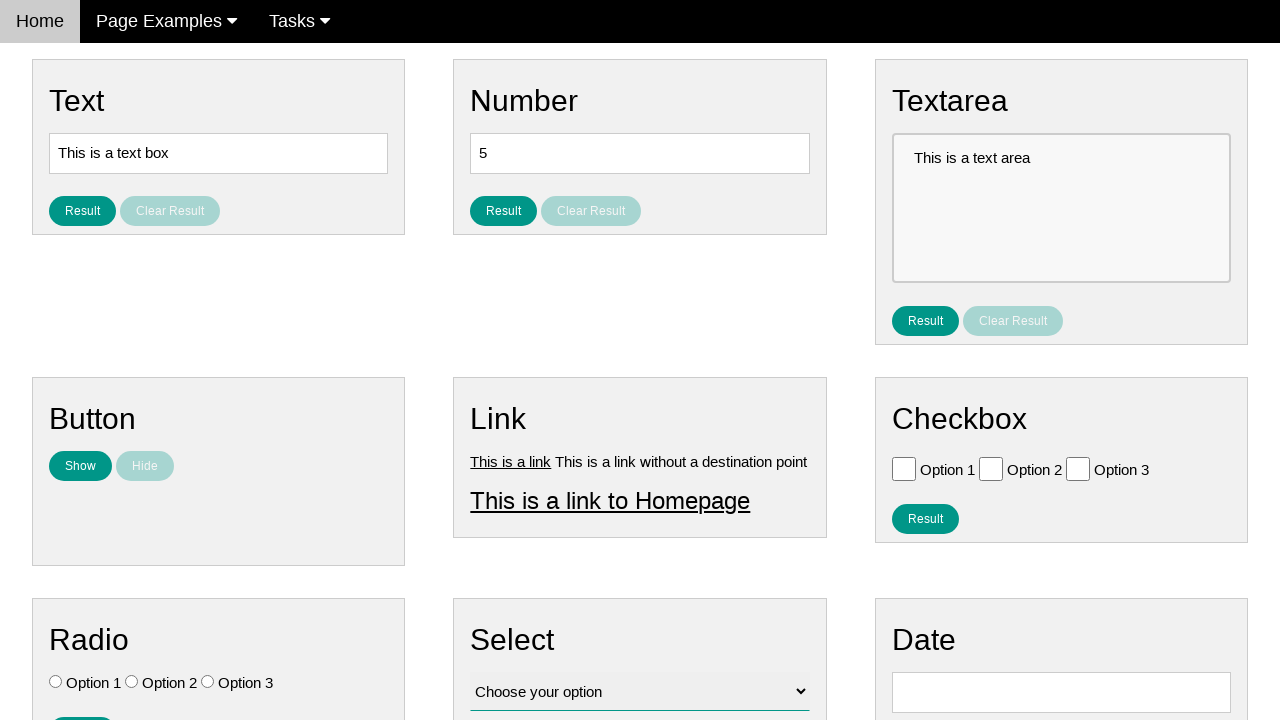

Cleared the date input field on #vfb-8
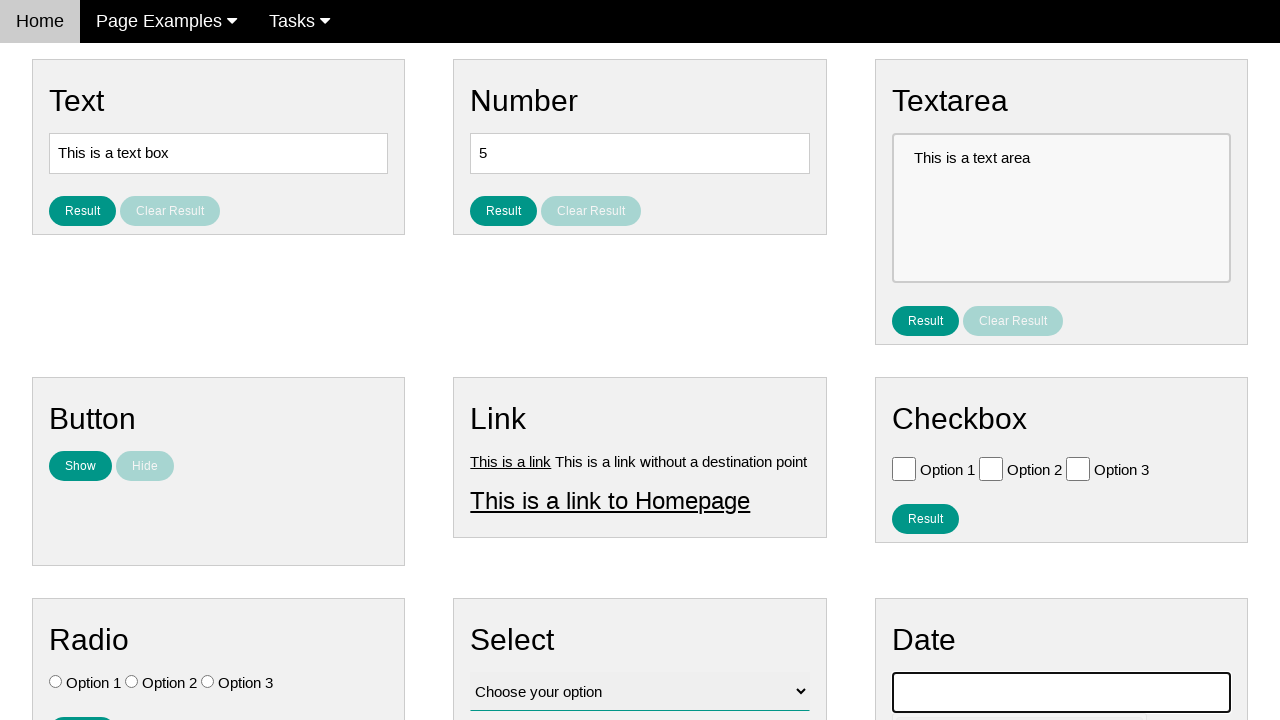

Entered date '02/05/1959' (May 2, 1959) into the date text box on #vfb-8
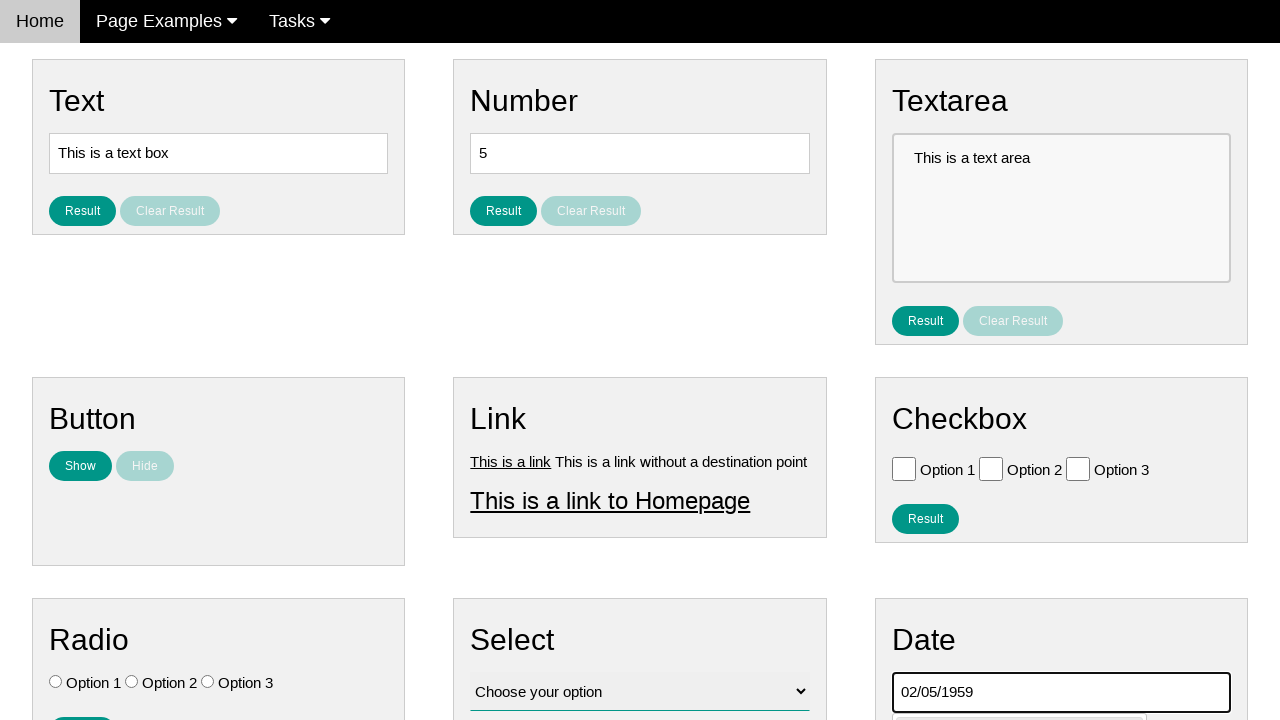

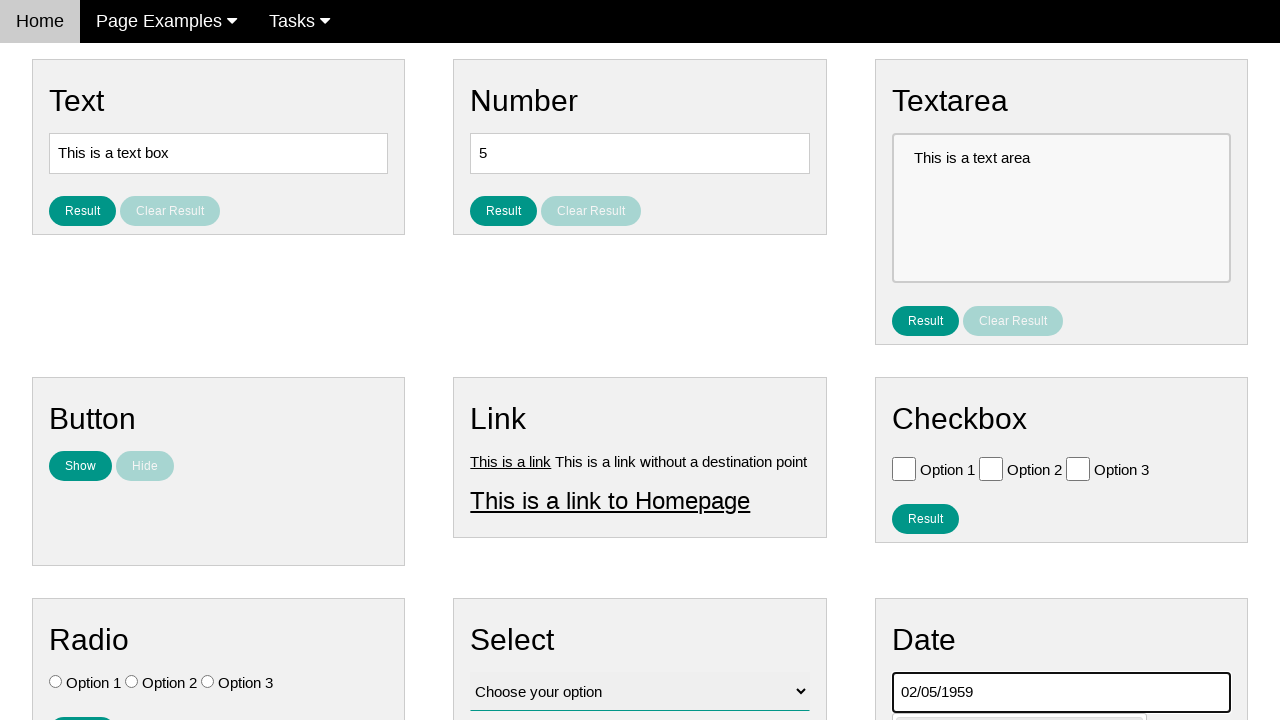